Tests double-click functionality by navigating to the Elements section, clicking on Buttons, and performing a double-click action to verify the success message.

Starting URL: https://demoqa.com/

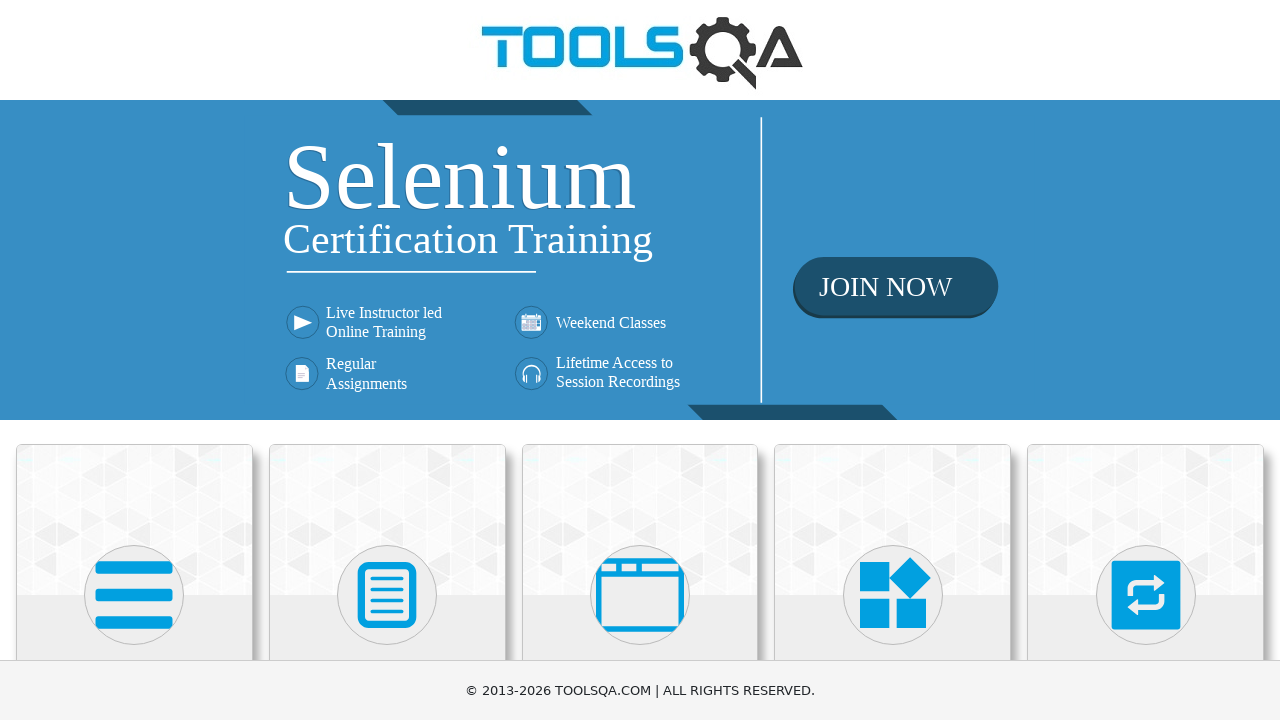

Clicked on Elements card at (134, 360) on xpath=//h5[text()='Elements']
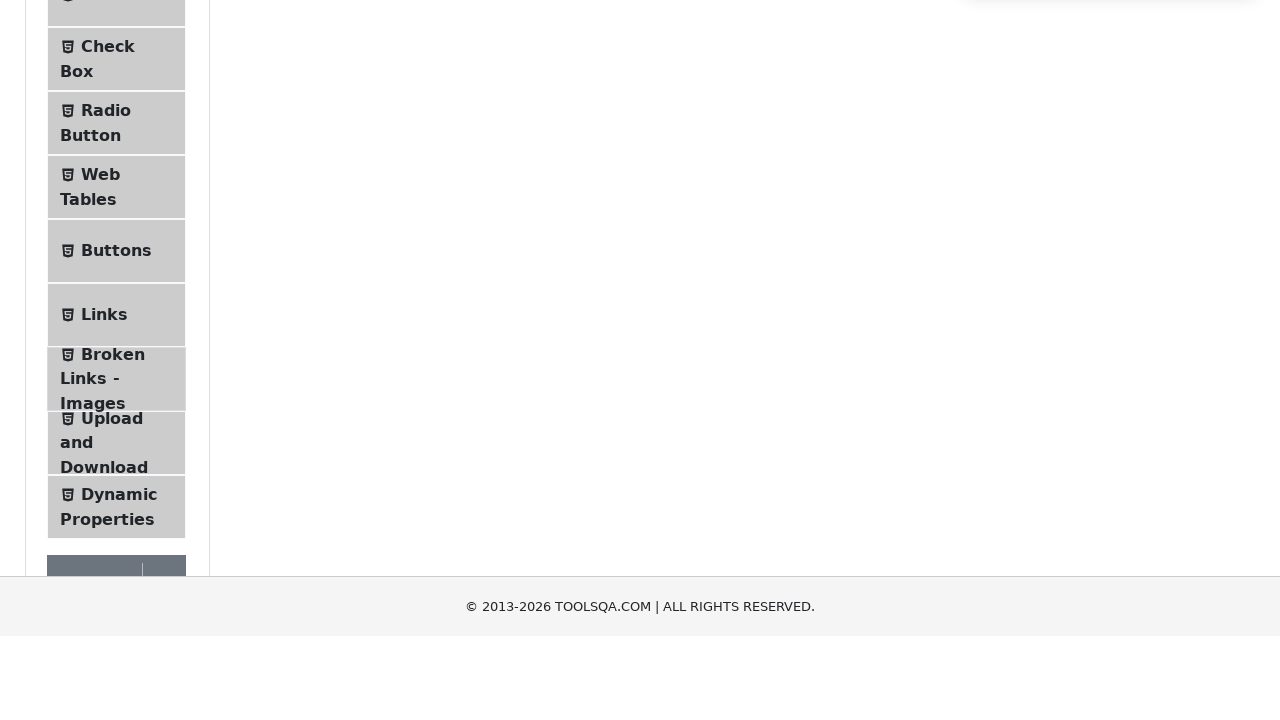

Clicked on Buttons menu item at (116, 517) on xpath=//span[@class='text' and text()='Buttons']
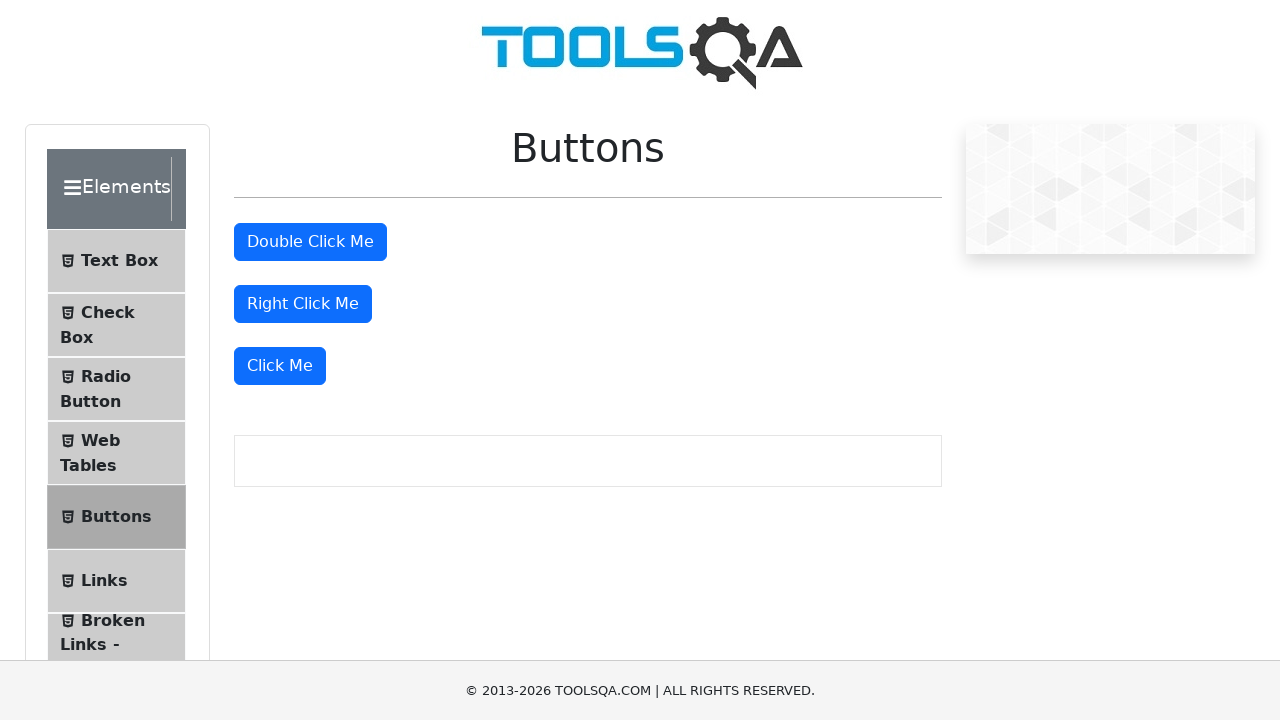

Performed double-click action on the button at (310, 242) on #doubleClickBtn
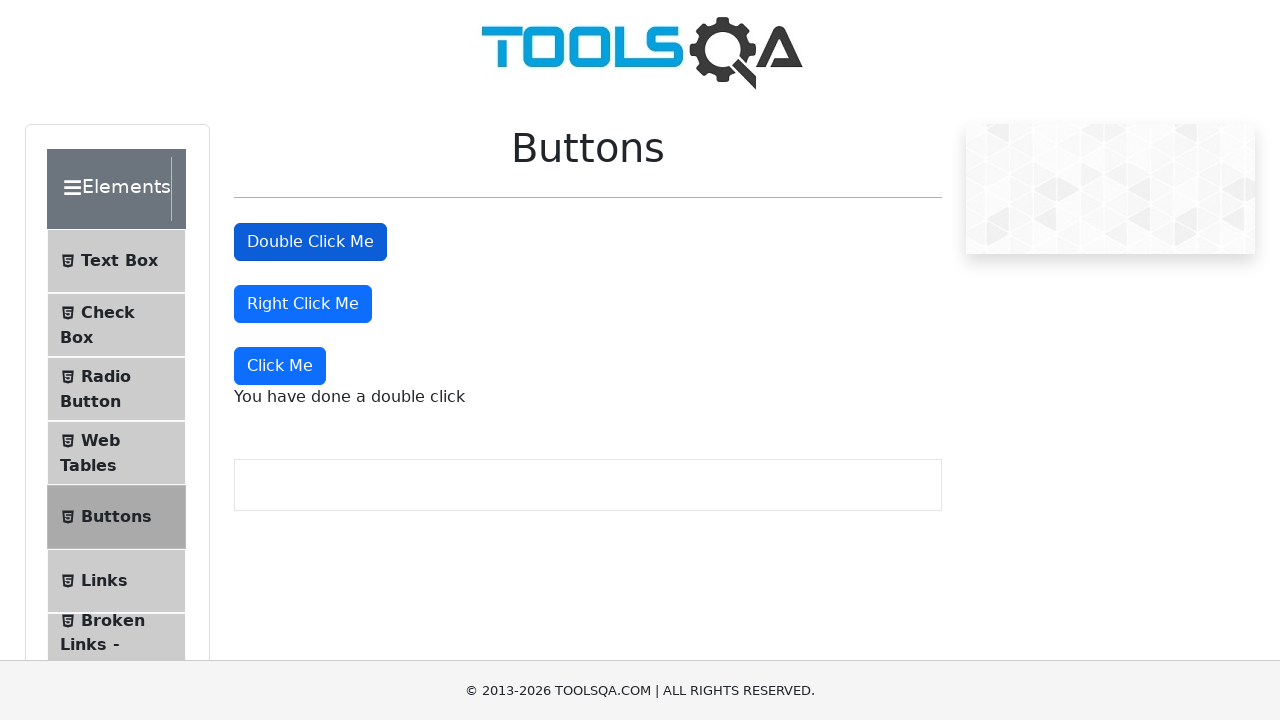

Double-click success message appeared
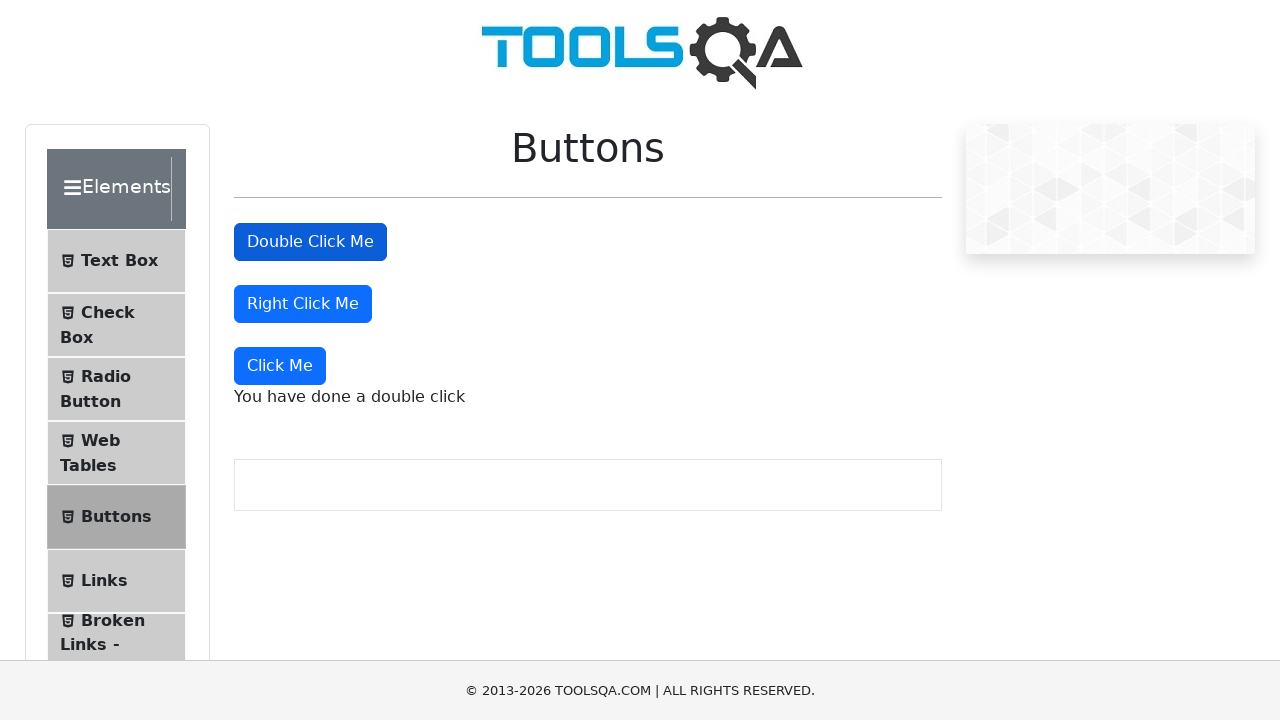

Verified double-click message text is correct
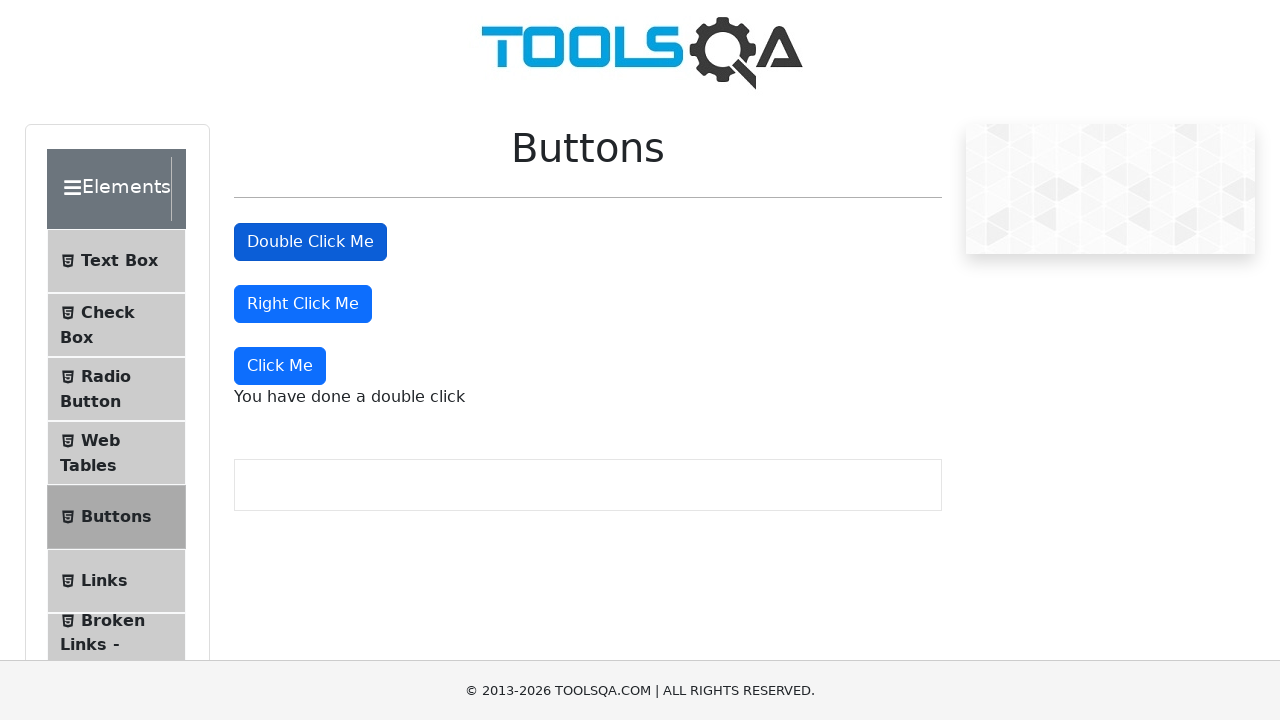

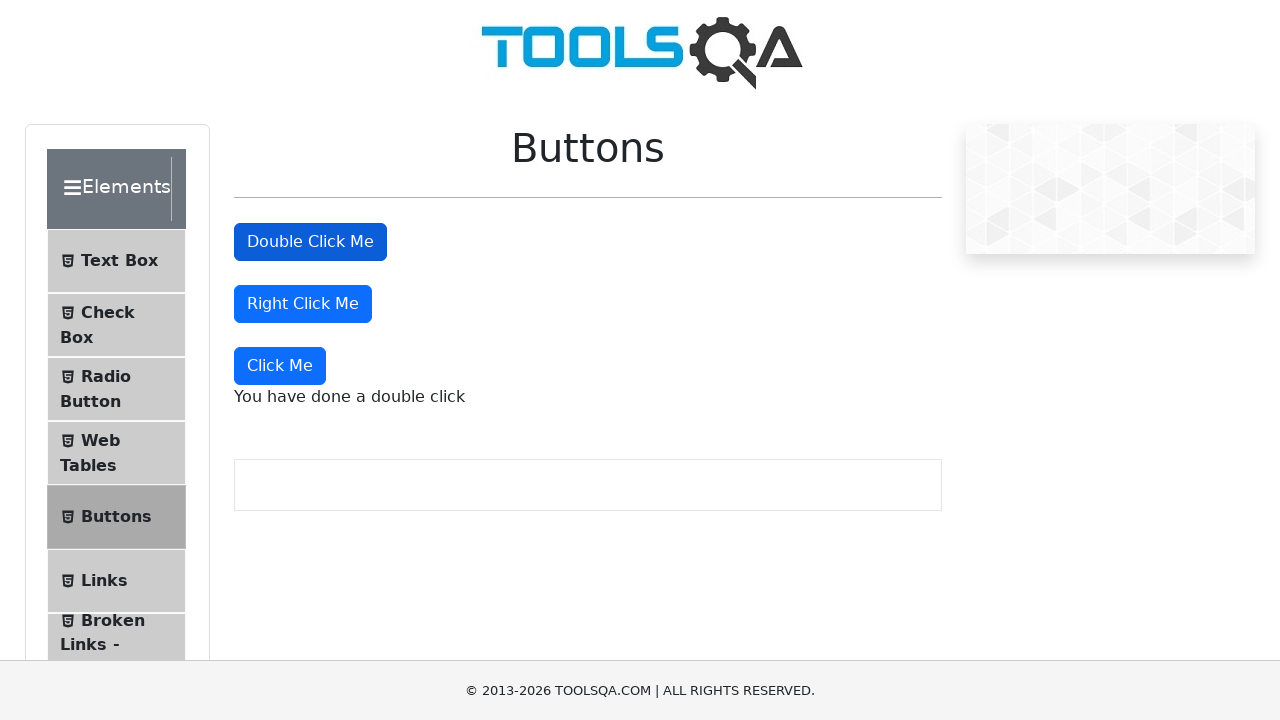